Tests that the search bar filters records to show only matching entries

Starting URL: https://demoqa.com/elements

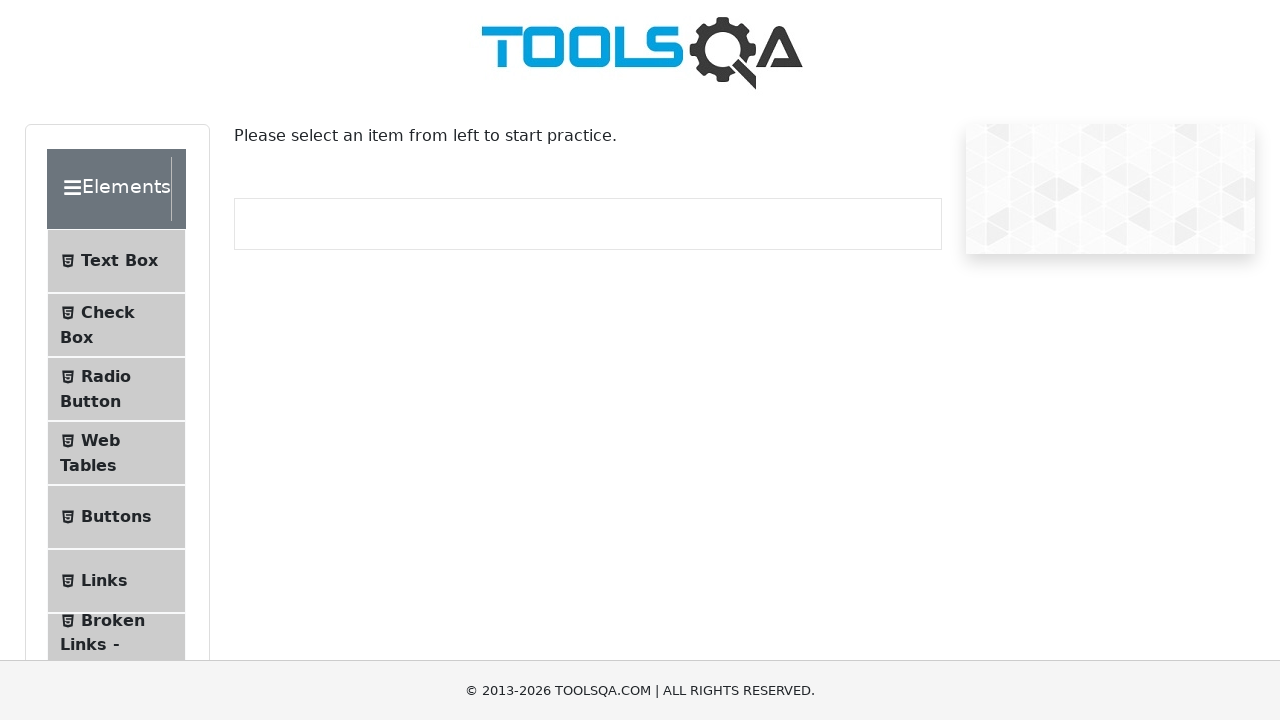

Clicked on Web Tables menu item at (116, 453) on #item-3
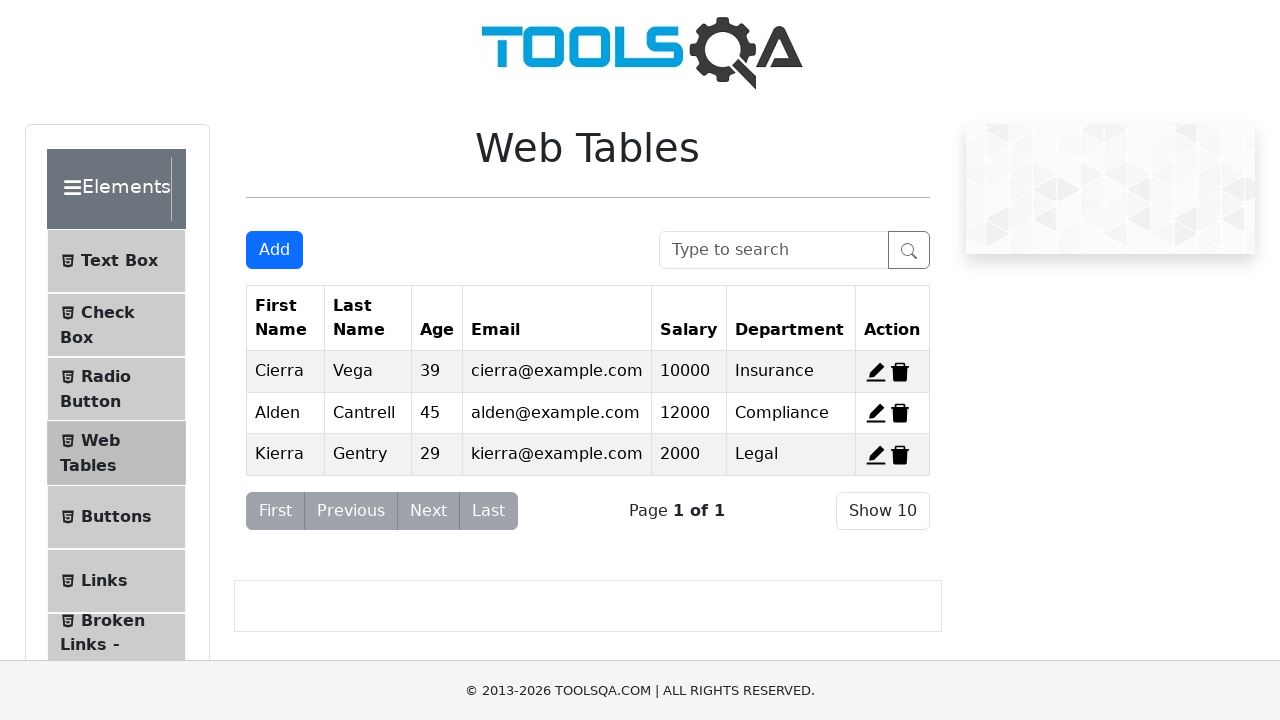

Filled search box with '45' to filter records on #searchBox
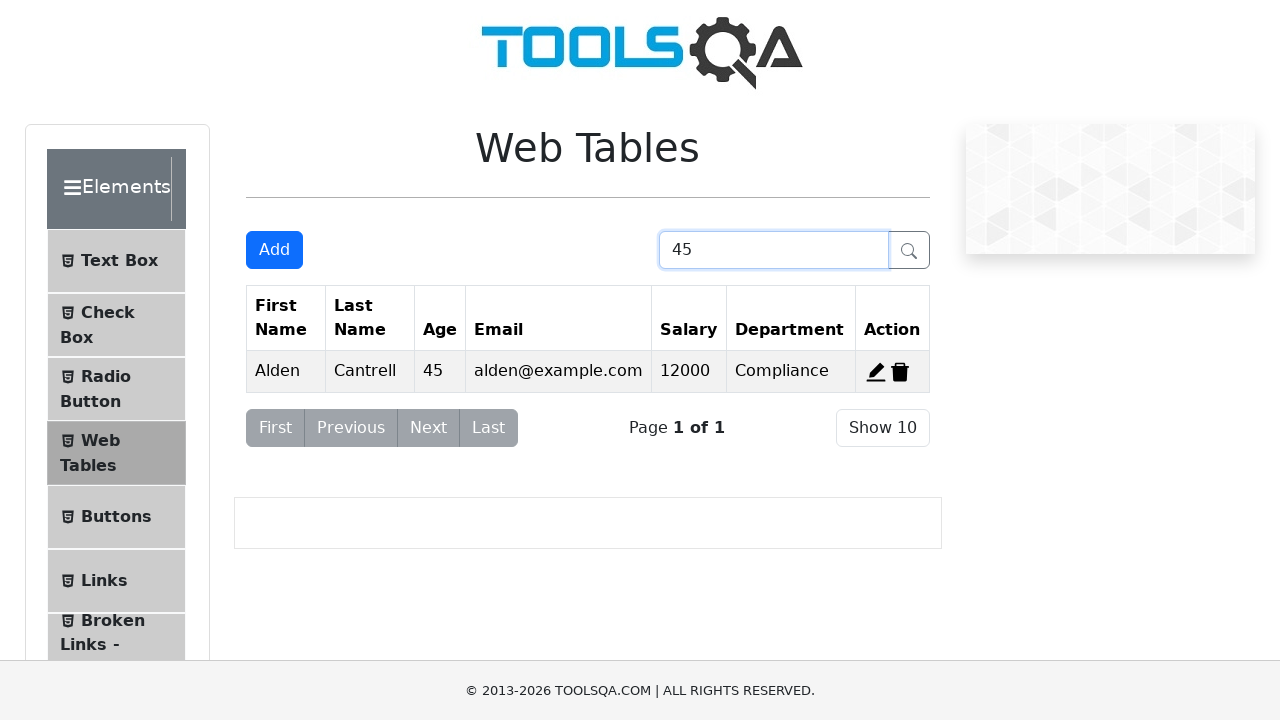

Verified that search results display only records matching '45'
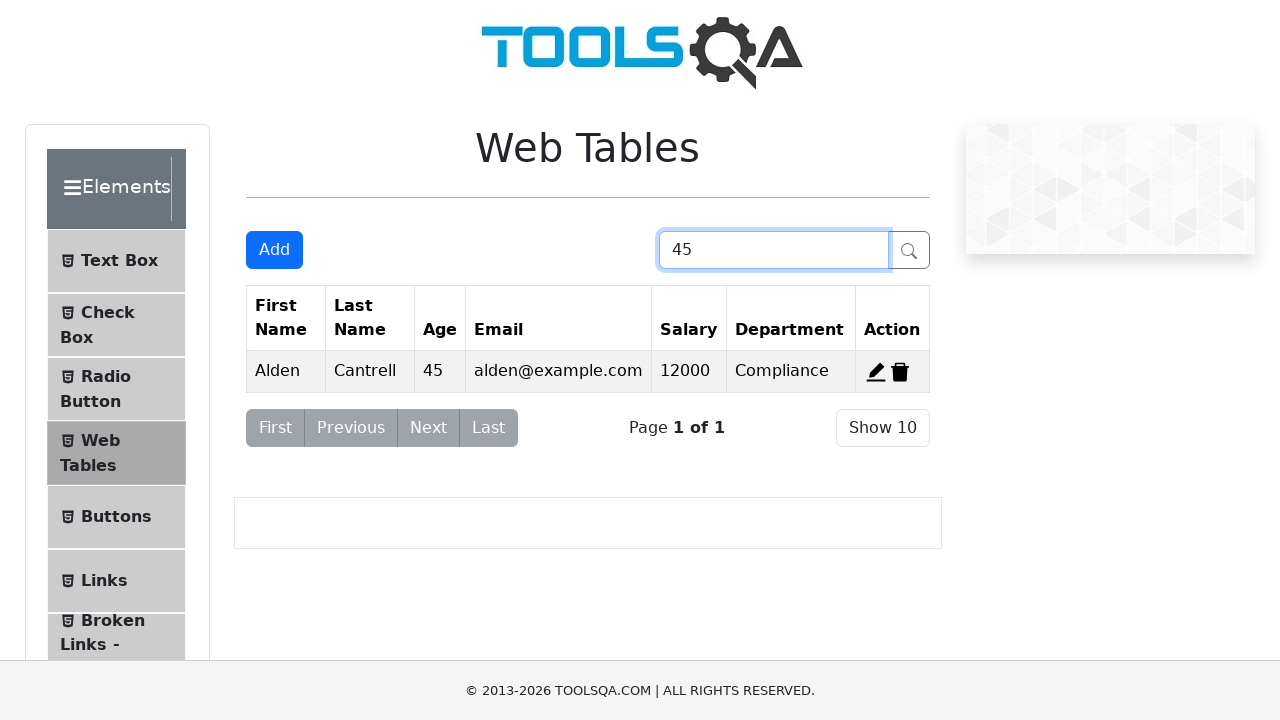

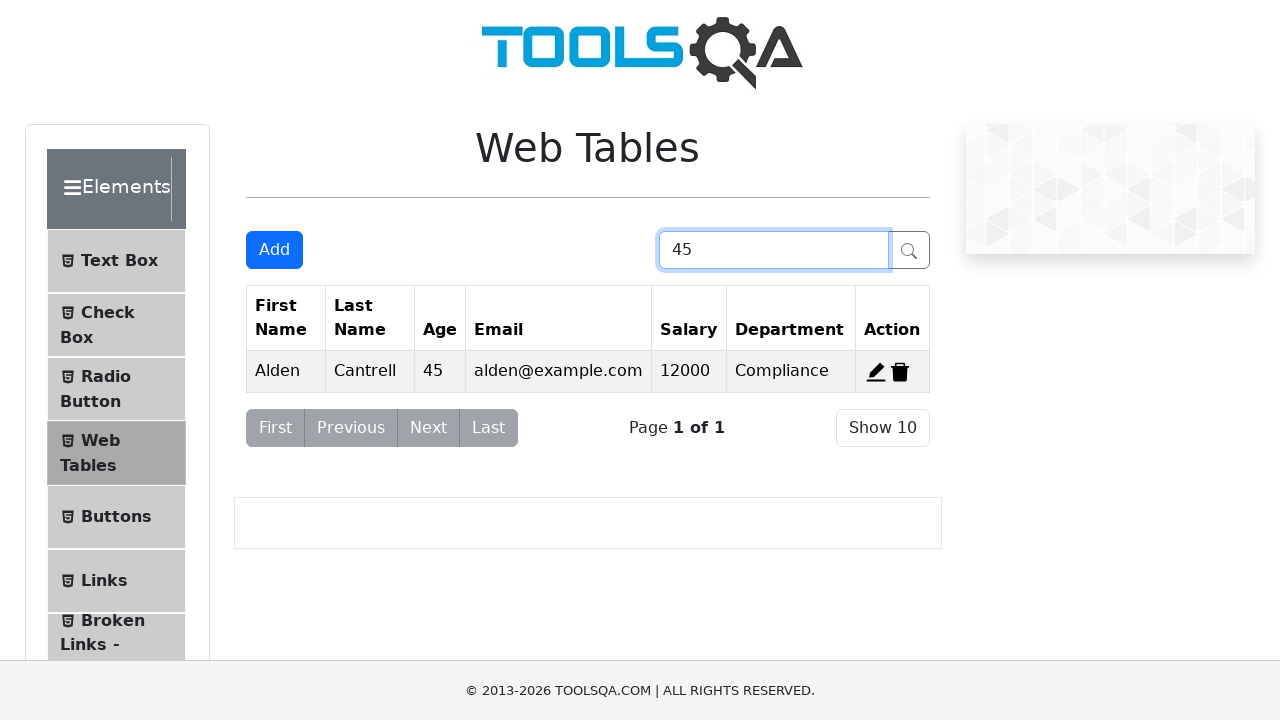